Tests dropdown selection functionality using different methods - by index, by value, and by visible text

Starting URL: https://the-internet.herokuapp.com/dropdown

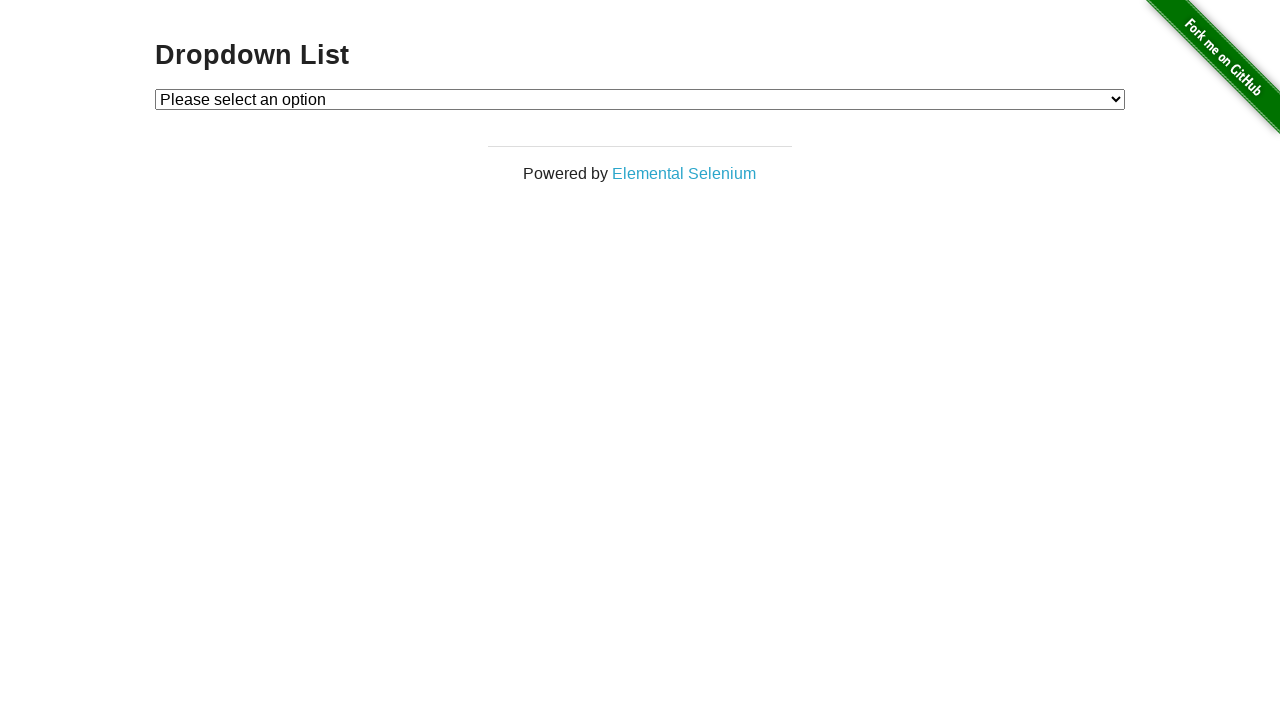

Located dropdown element with id 'dropdown'
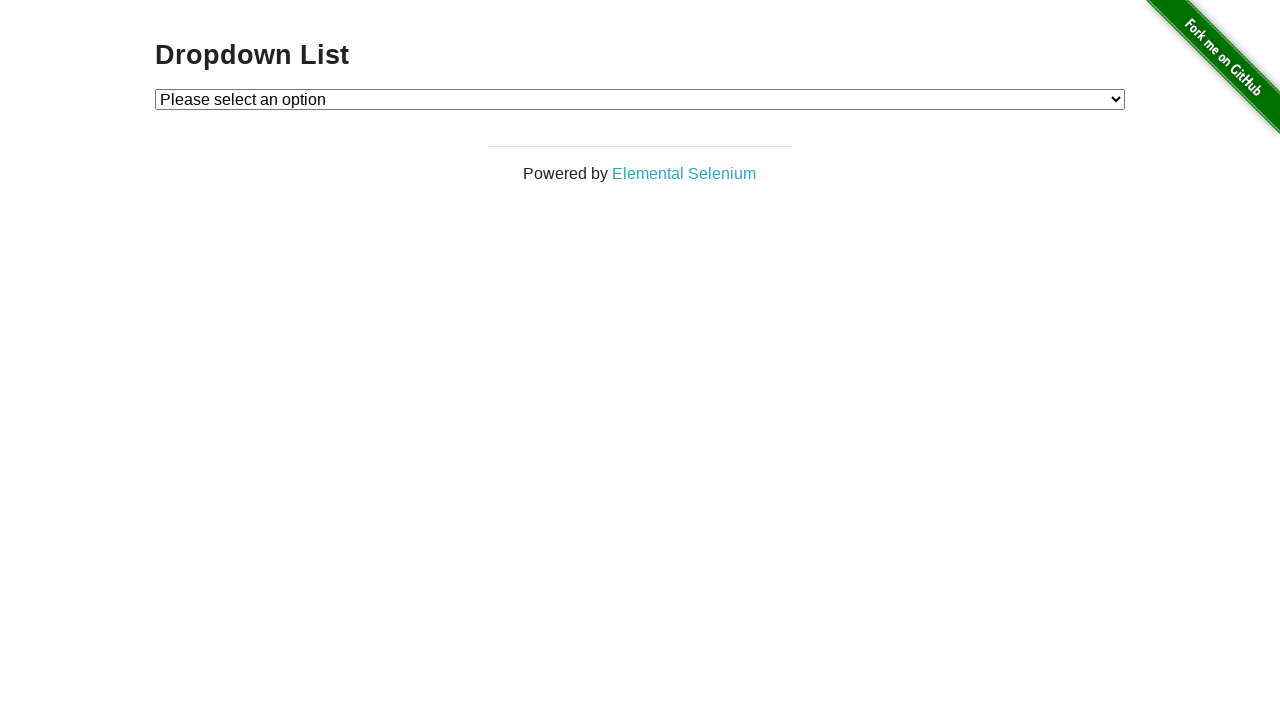

Selected dropdown option by index 2 on #dropdown
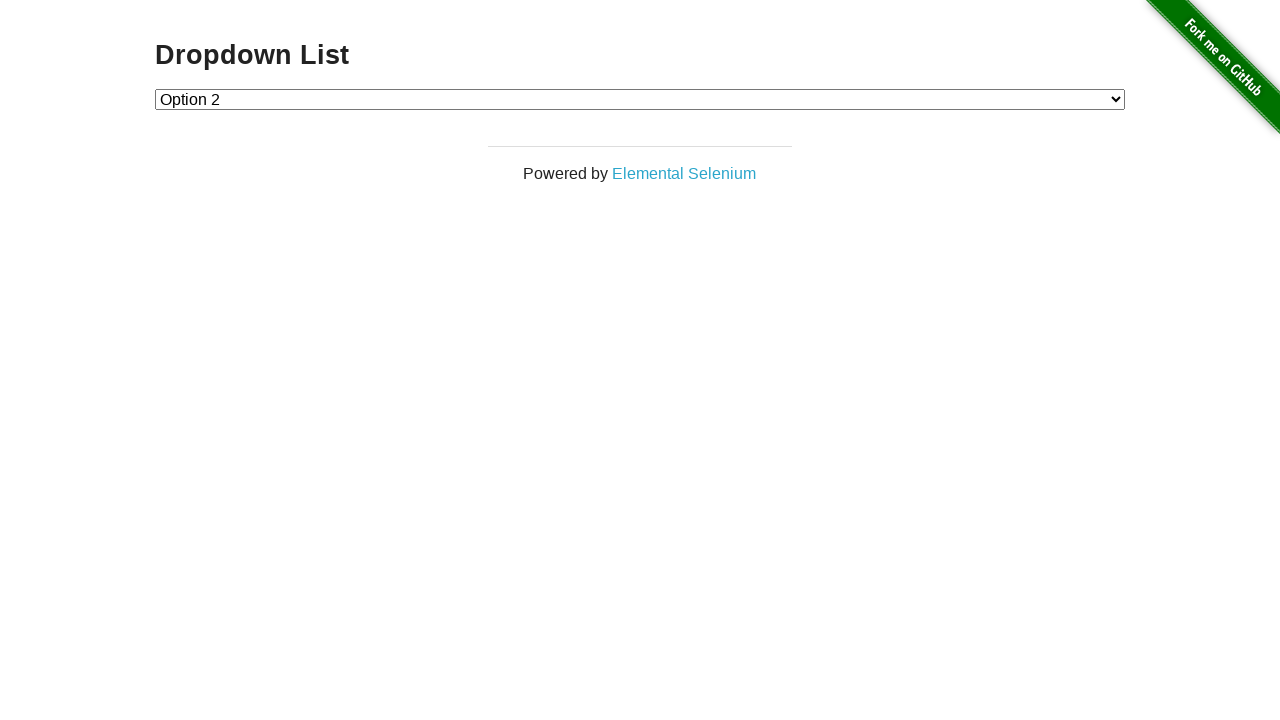

Selected dropdown option by value '1' on #dropdown
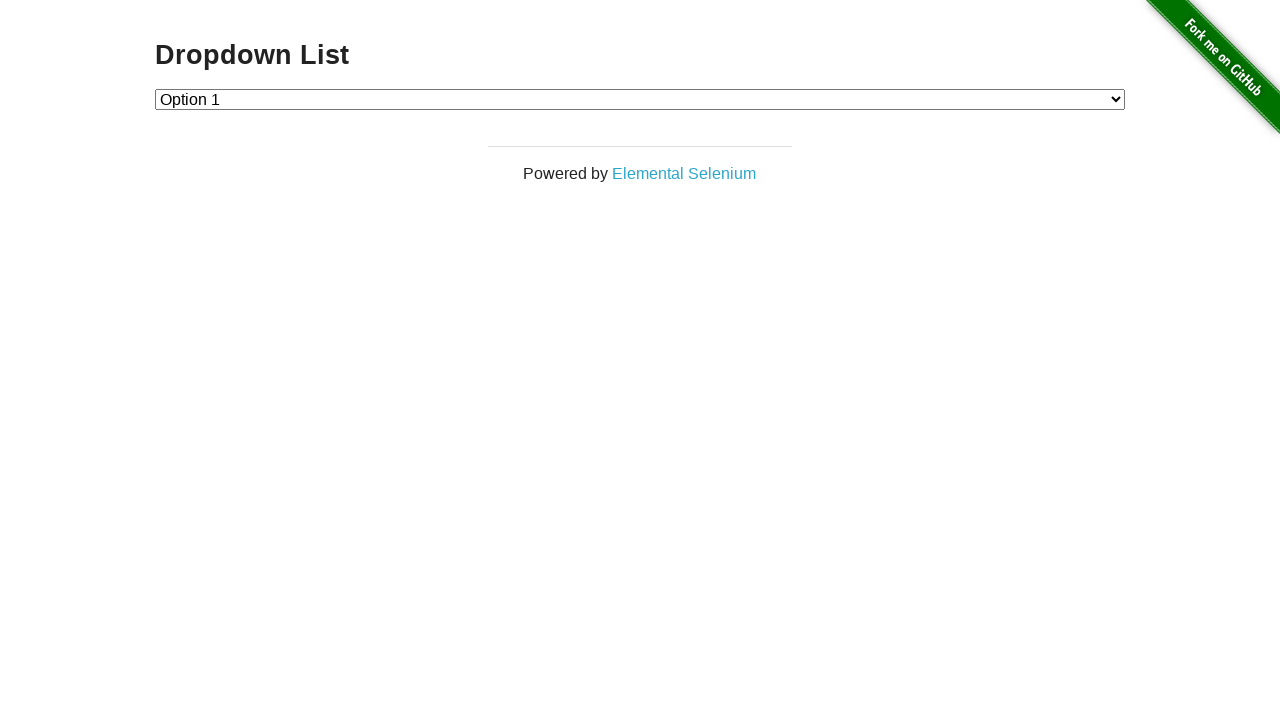

Selected dropdown option by visible text 'Option 1' on #dropdown
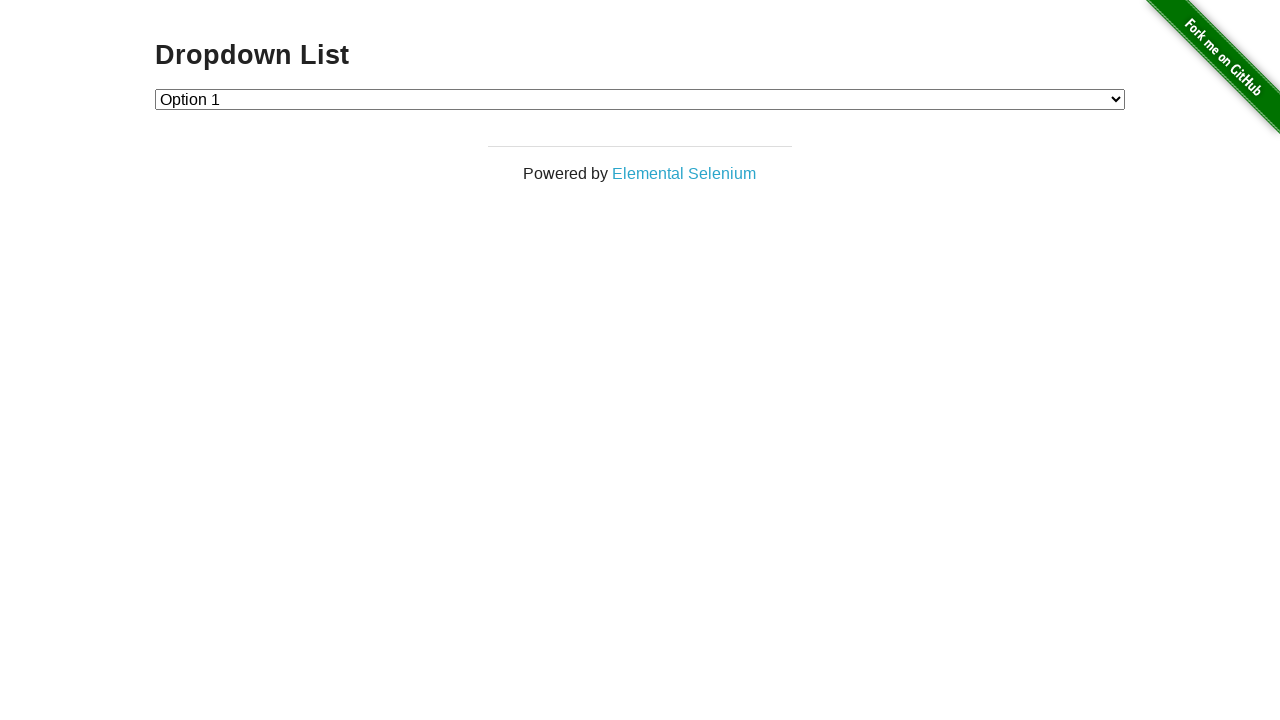

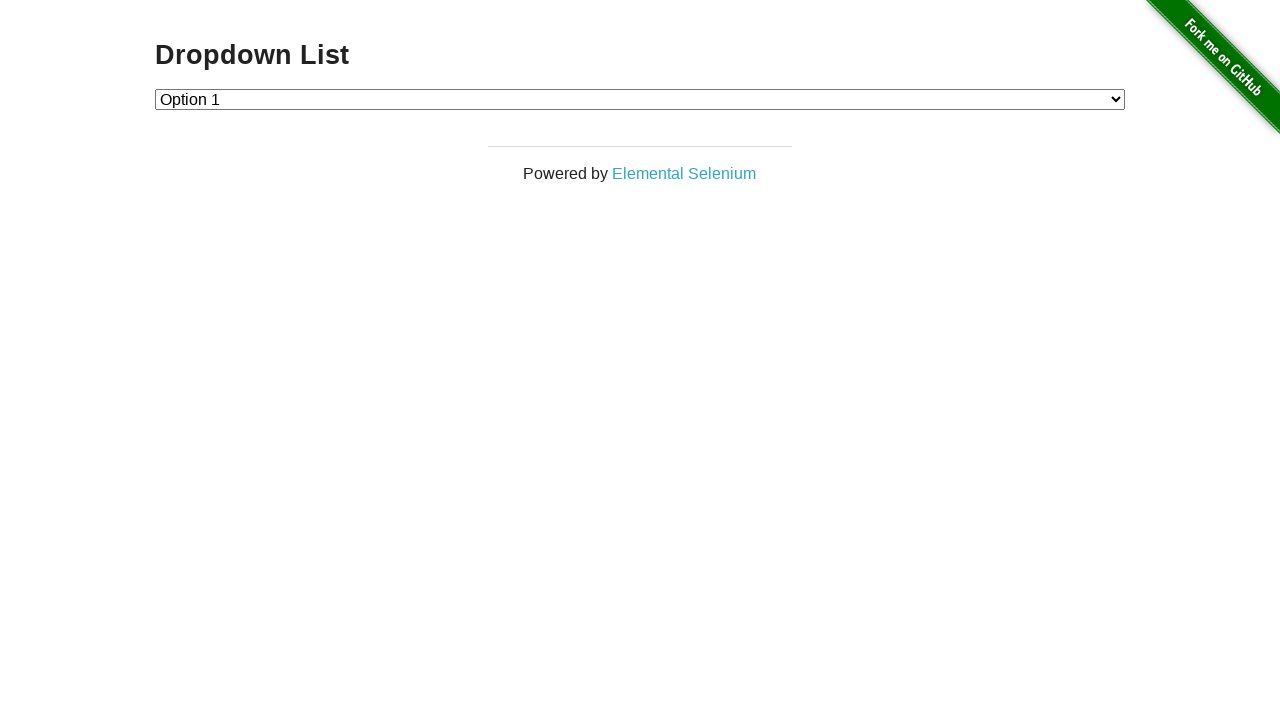